Tests dynamic loading by clicking Start button and verifying that hidden text "Hello World!" becomes visible

Starting URL: https://the-internet.herokuapp.com/dynamic_loading/2

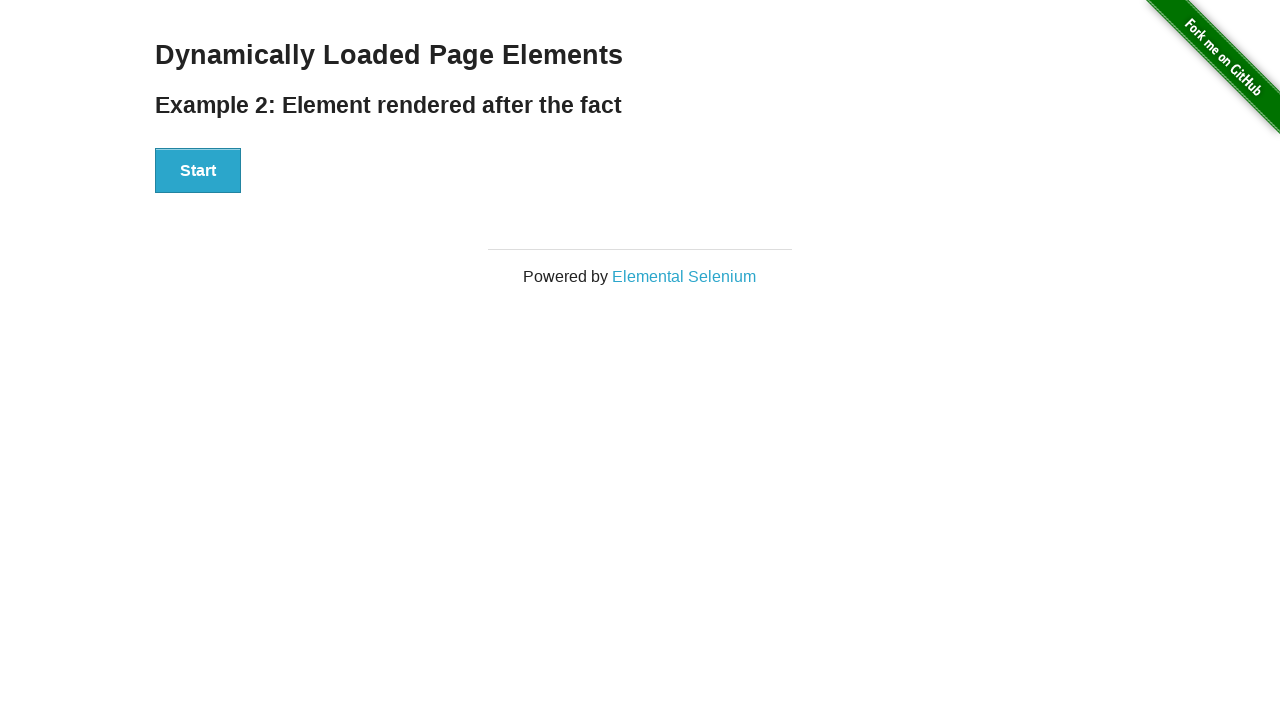

Clicked Start button to trigger dynamic loading at (198, 171) on #start > button
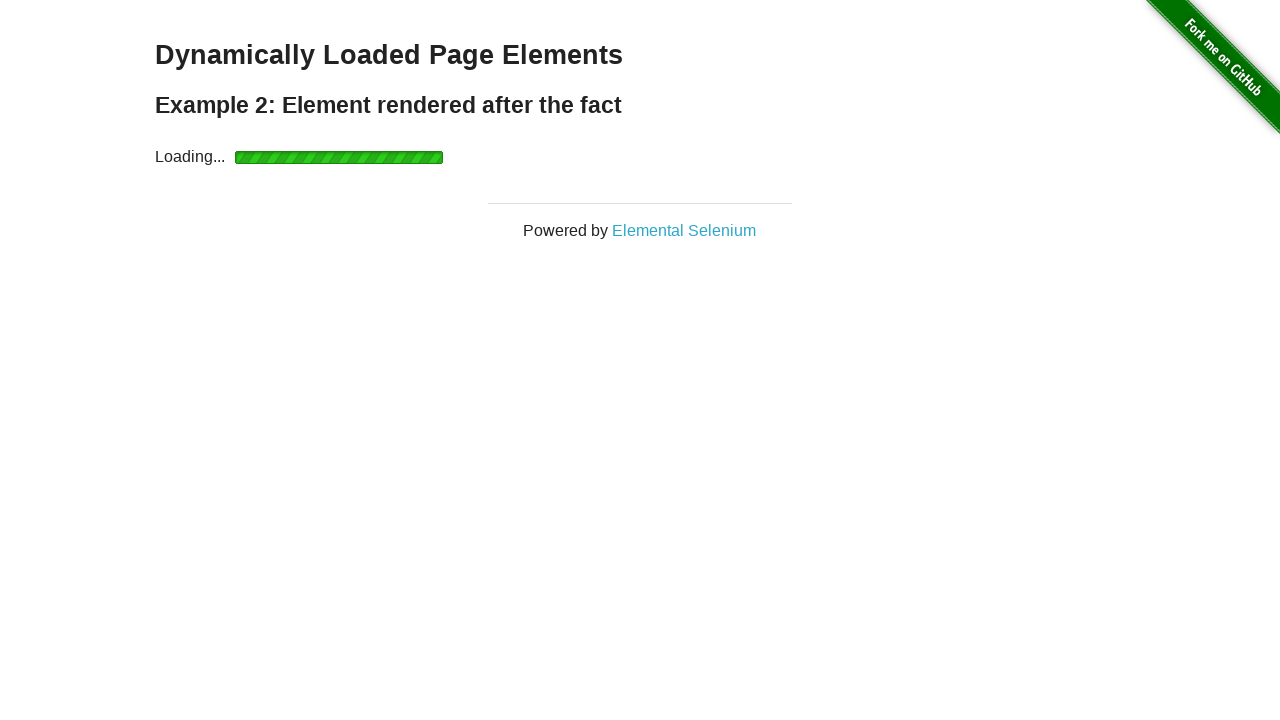

Hidden text 'Hello World!' became visible after dynamic loading
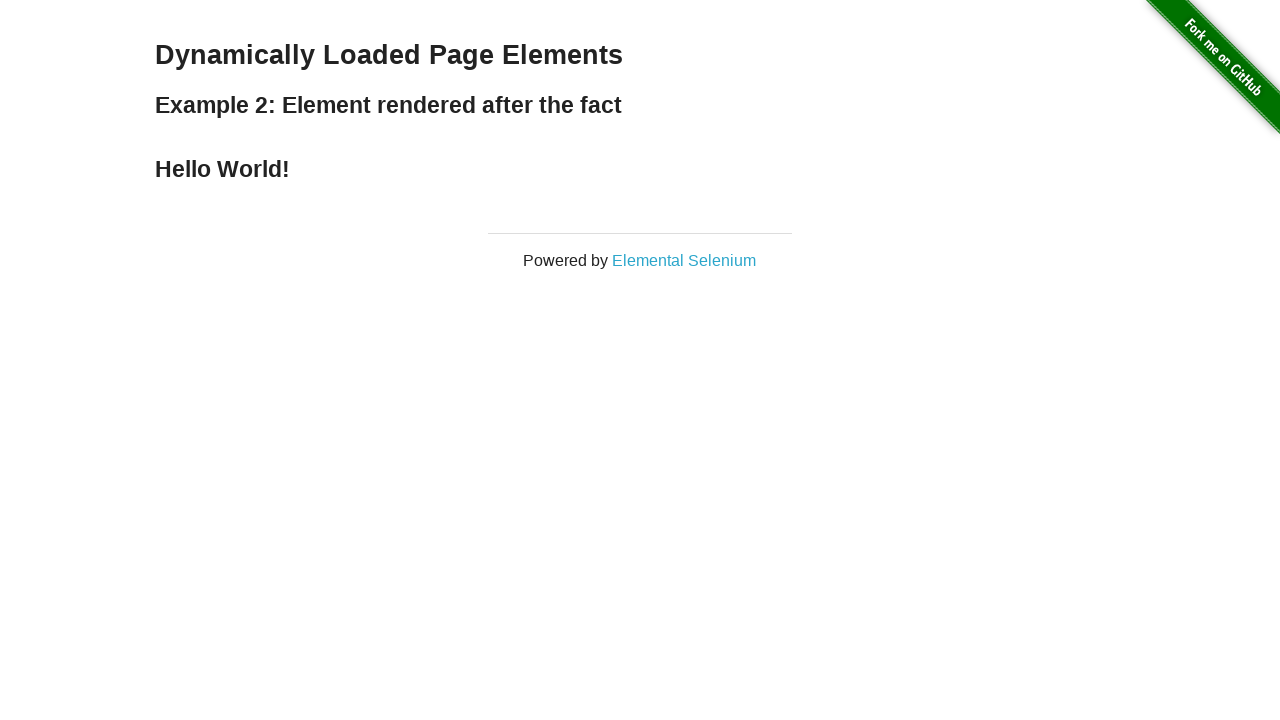

Located the finish element containing the message
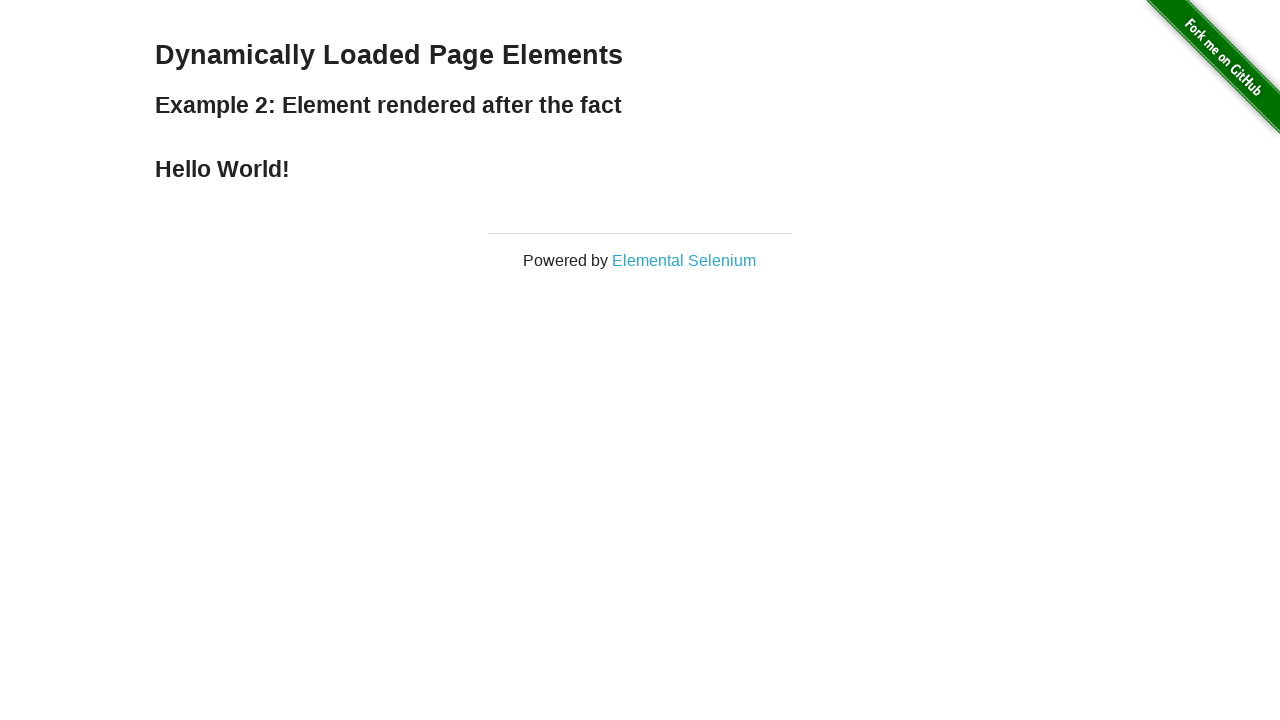

Extracted text content: 'Hello World!'
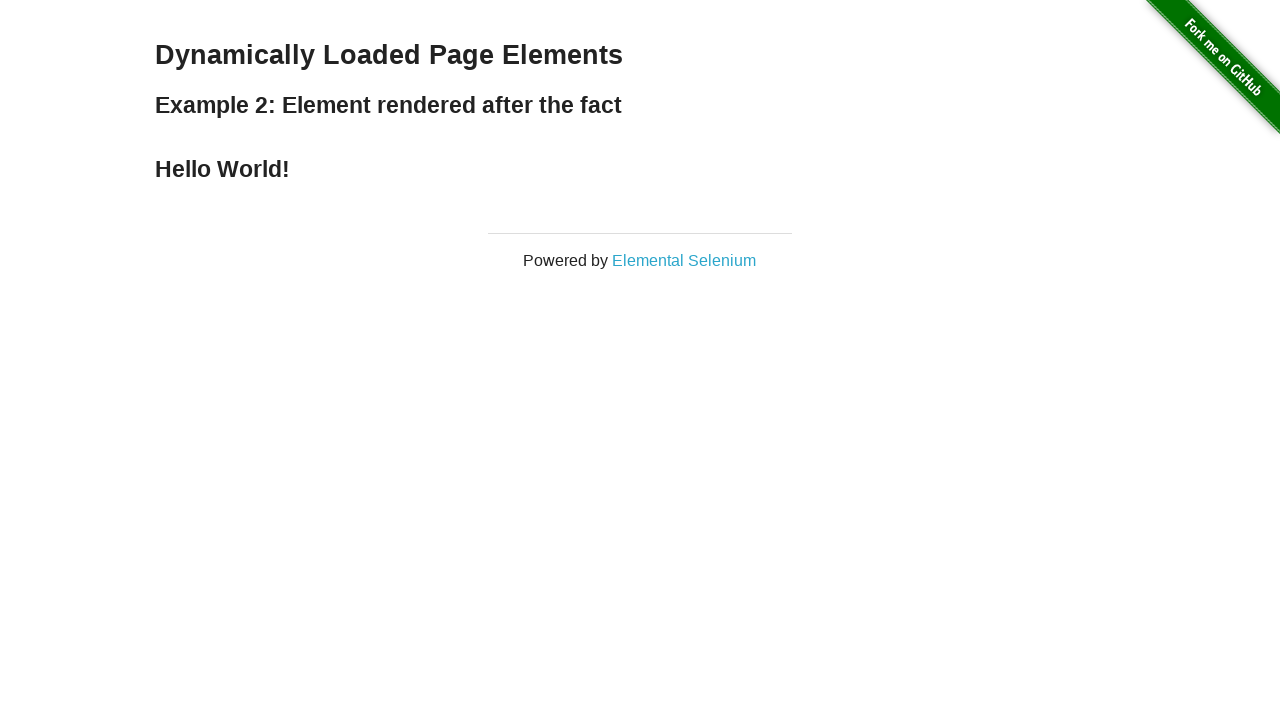

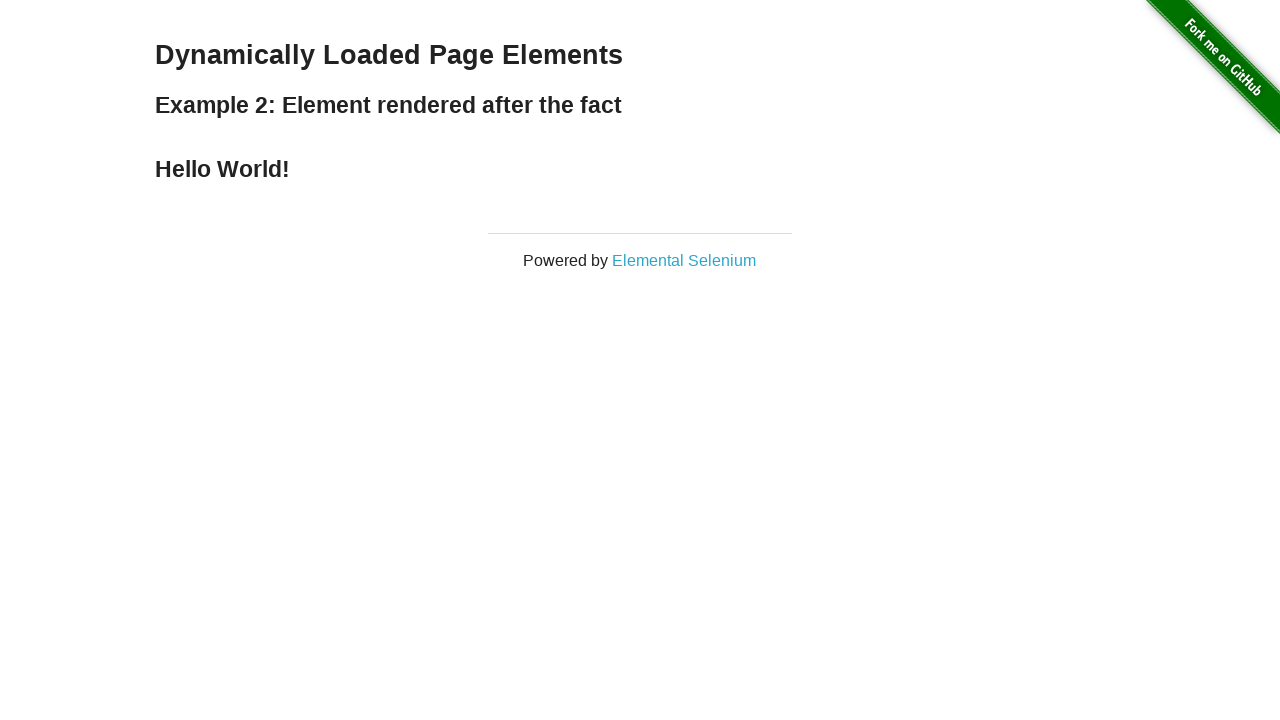